Tests checkbox functionality by navigating to checkbox page and clicking all three checkboxes

Starting URL: https://formy-project.herokuapp.com/

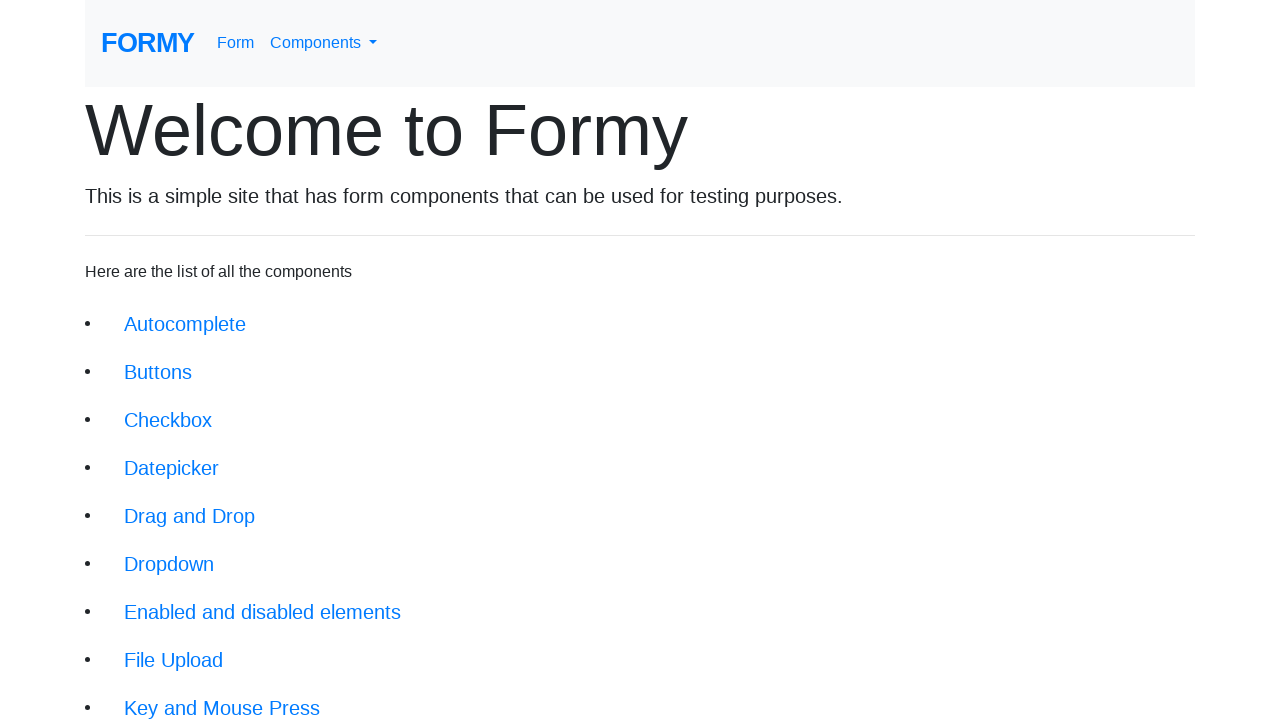

Clicked checkboxes link at (168, 420) on xpath=//li[3]/a[@class = 'btn btn-lg']
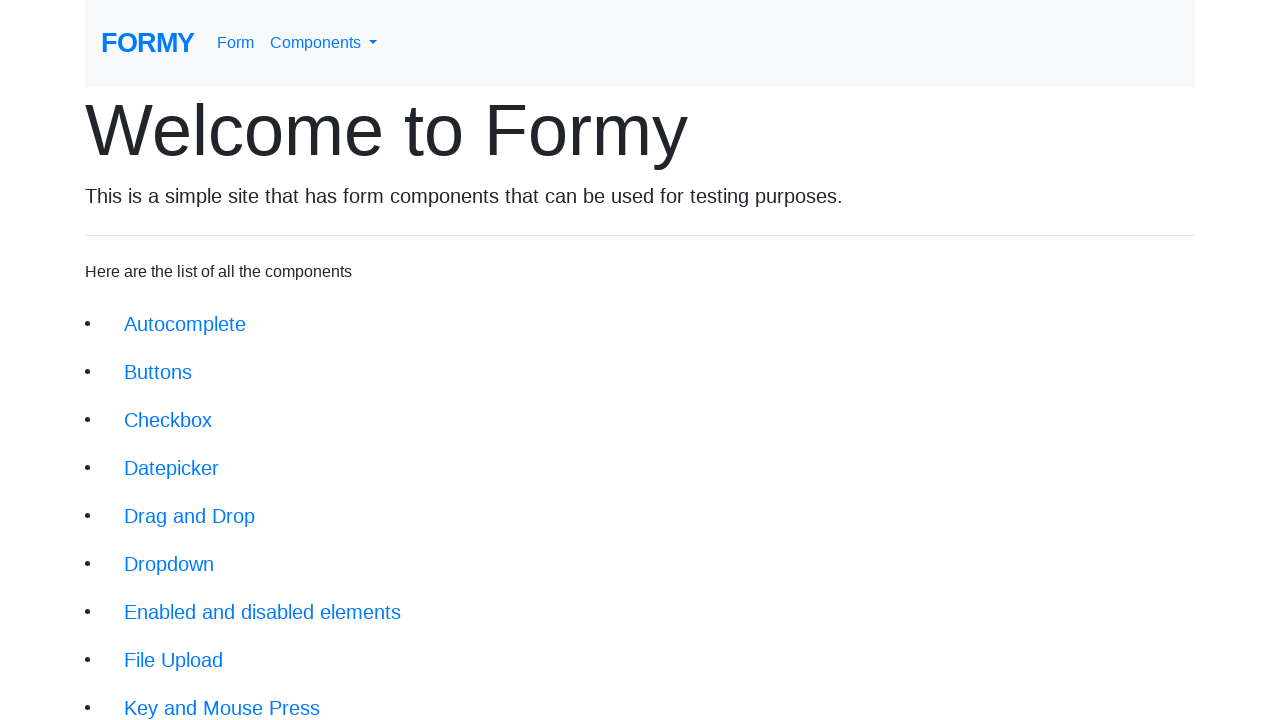

Checkbox page loaded successfully
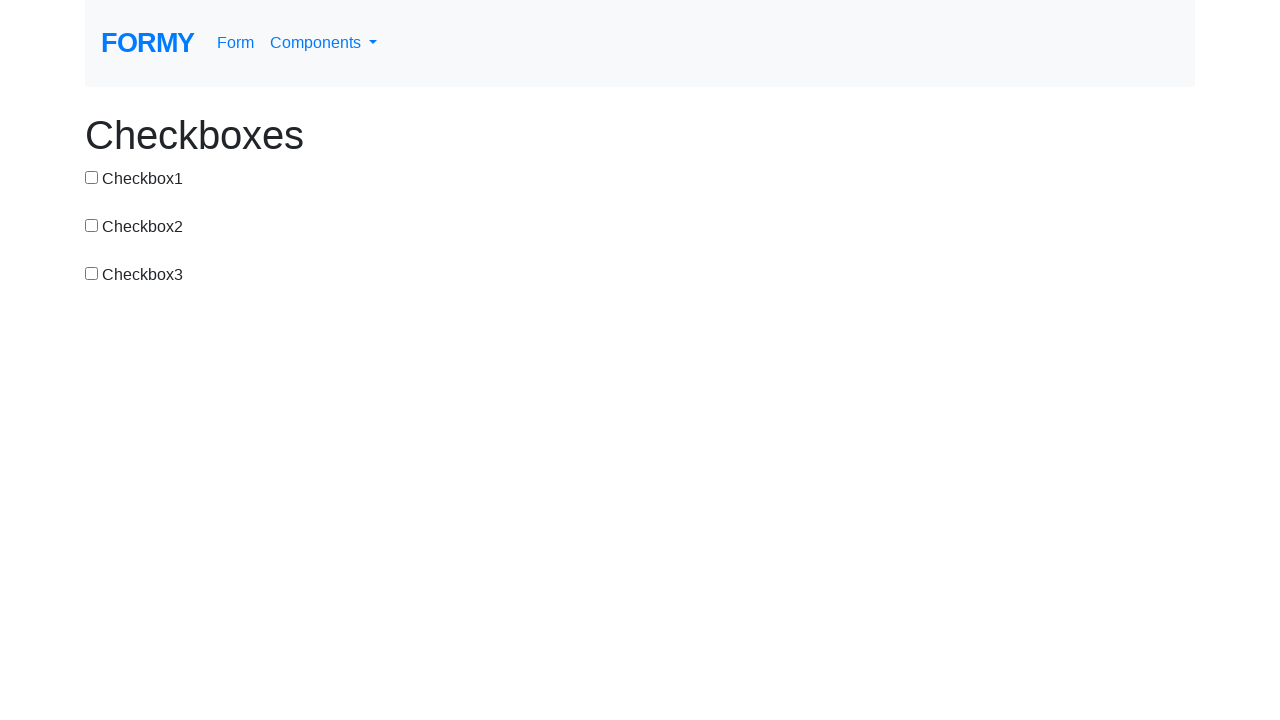

Clicked checkbox 1 at (92, 177) on #checkbox-1
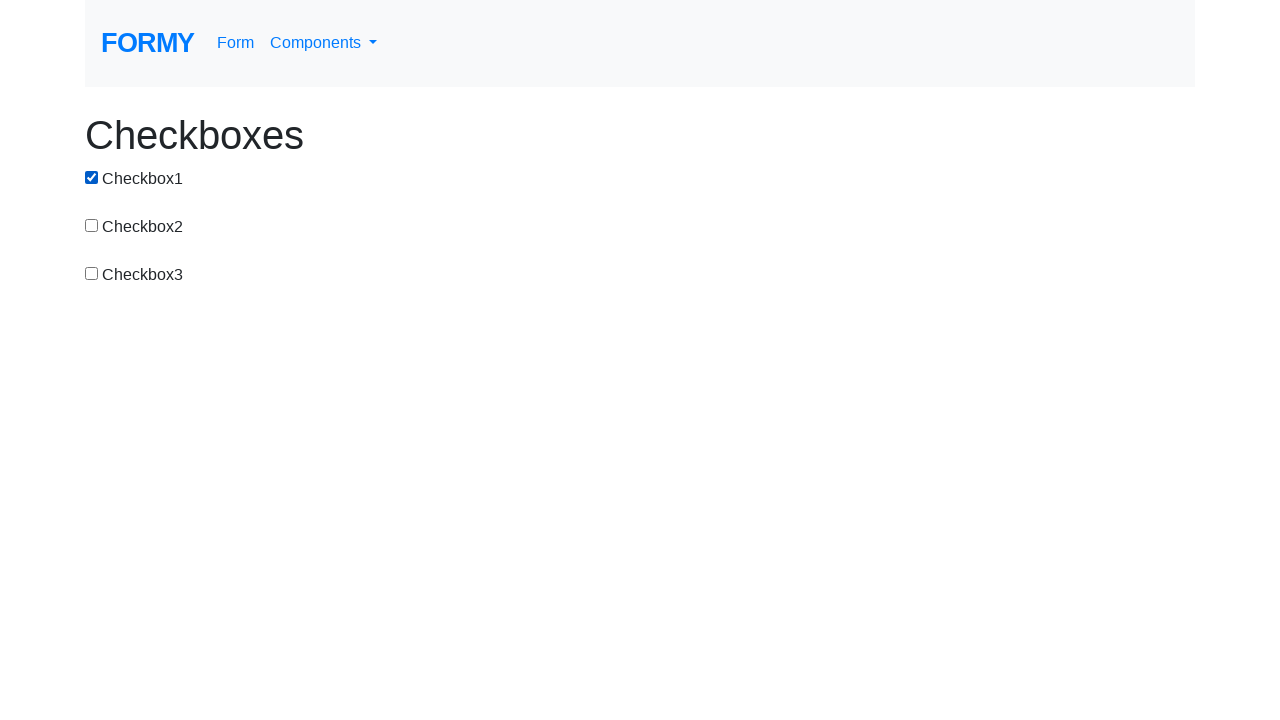

Clicked checkbox 2 at (92, 225) on #checkbox-2
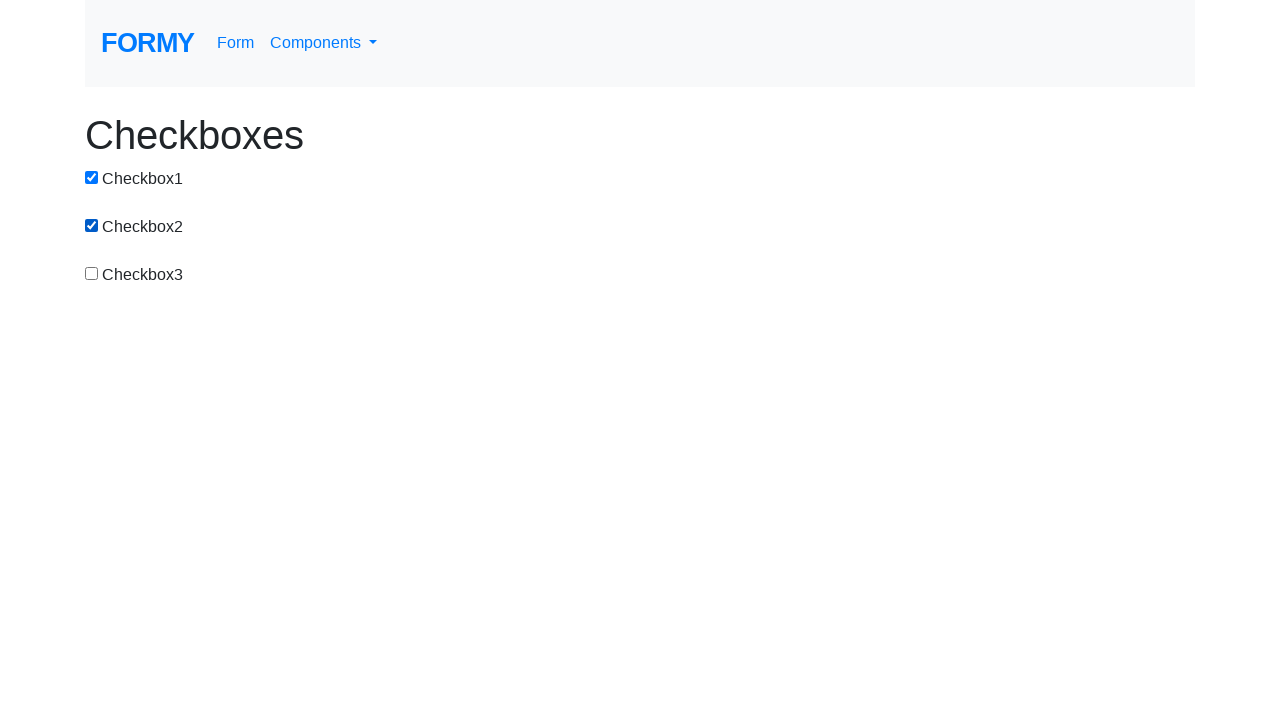

Clicked checkbox 3 at (92, 273) on #checkbox-3
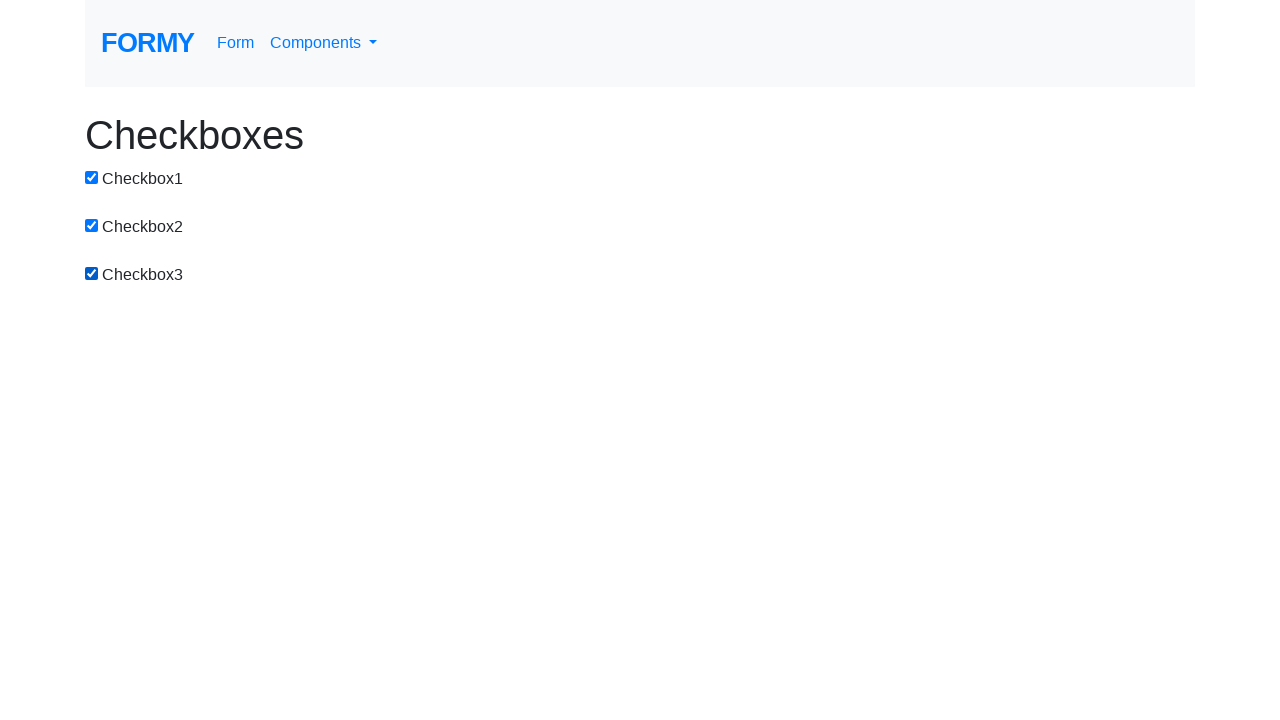

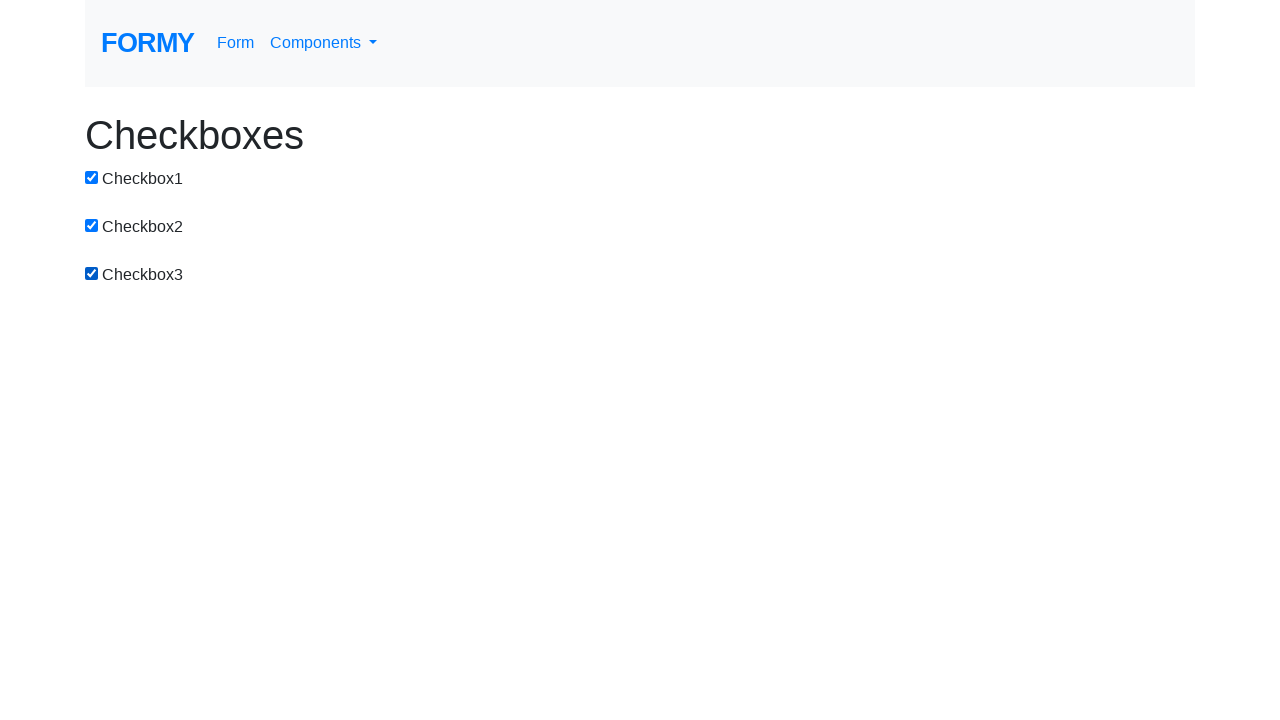